Tests various XPath selector strategies on a demo page by locating elements using different XPath expressions (full path, short path, attributes, contains, starts-with, ancestor/descendant axes) and performs a text input action.

Starting URL: https://testeroprogramowania.github.io/selenium/basics.html

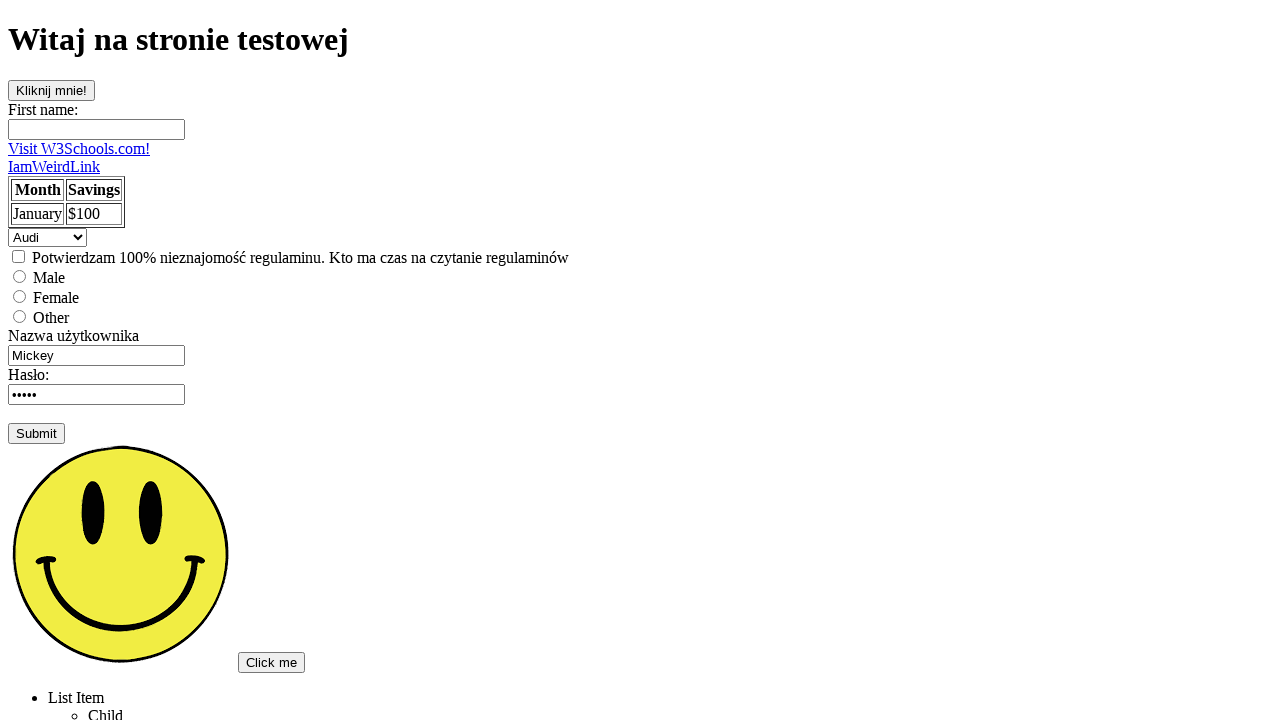

Navigated to demo page
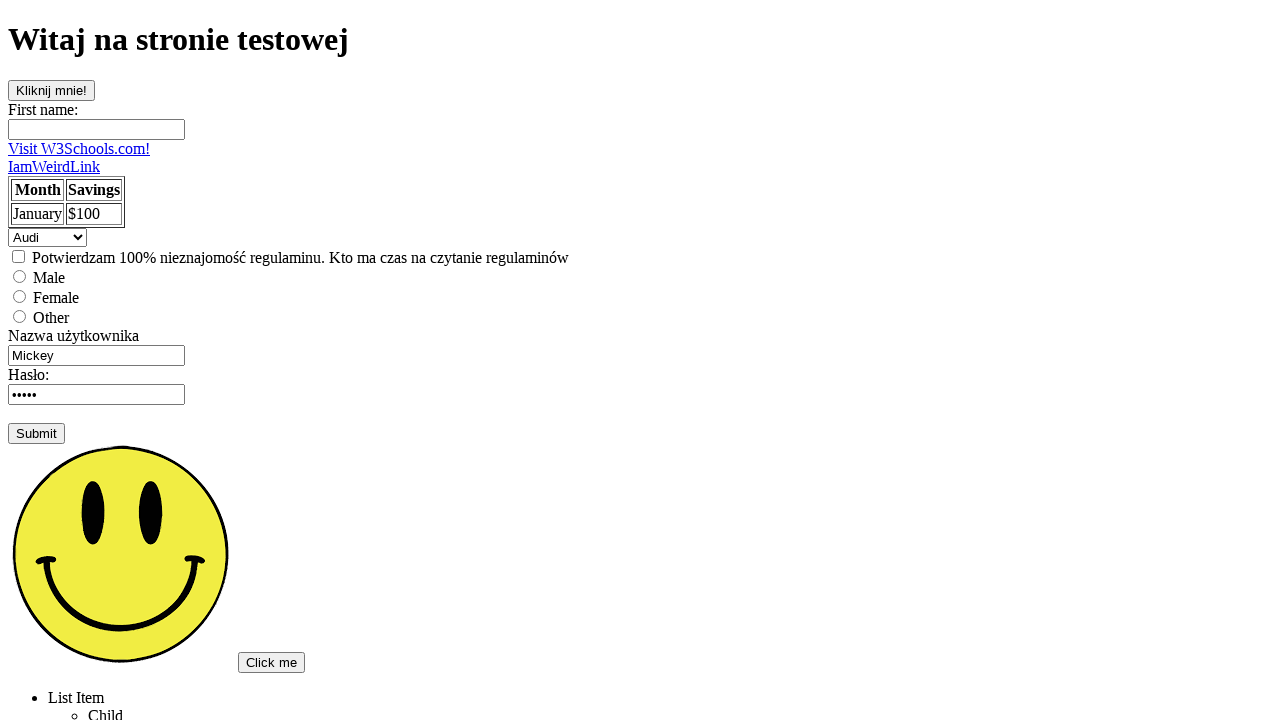

Verified ul element exists using full XPath
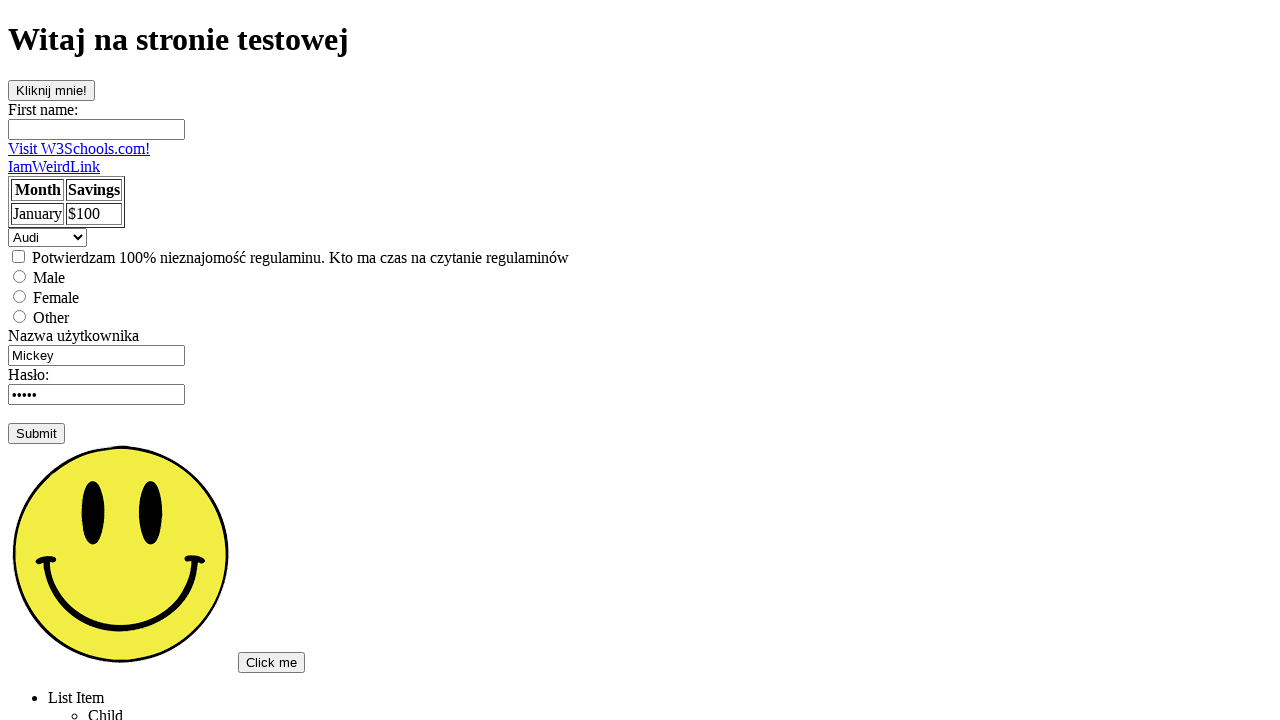

Verified ul element exists using short XPath
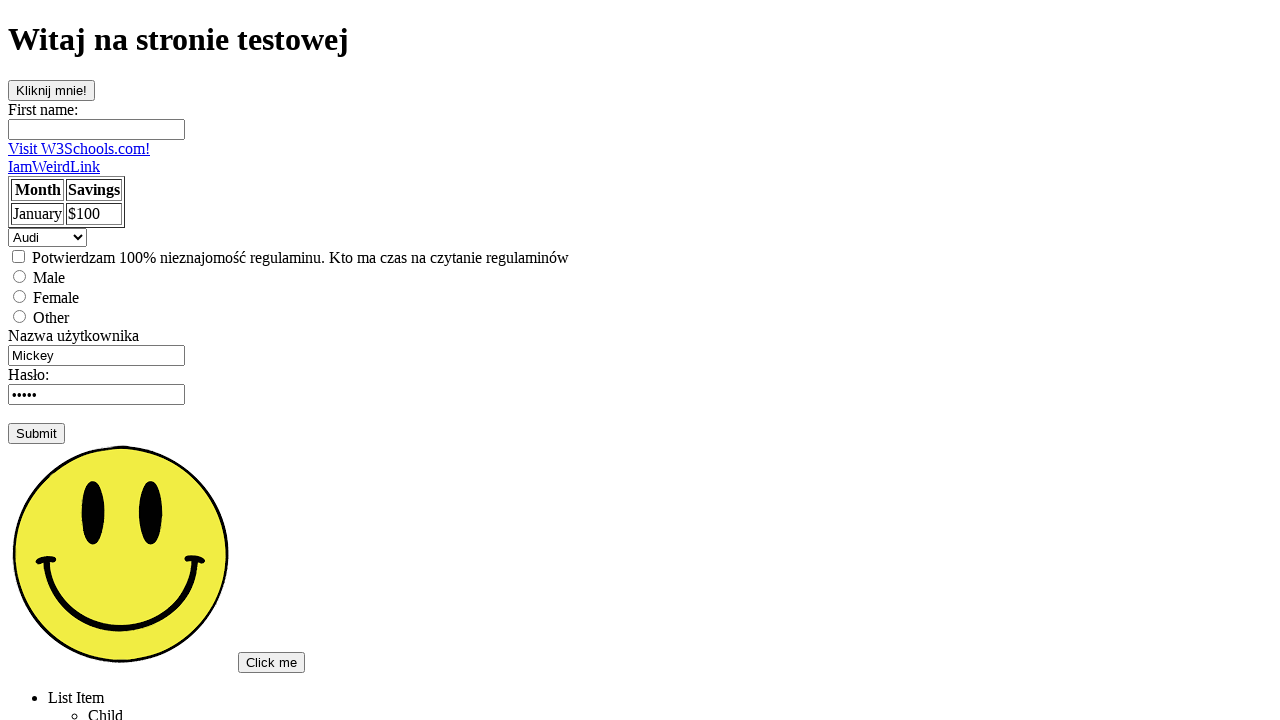

Verified button with ID 'clickOnMe' exists using attribute selector
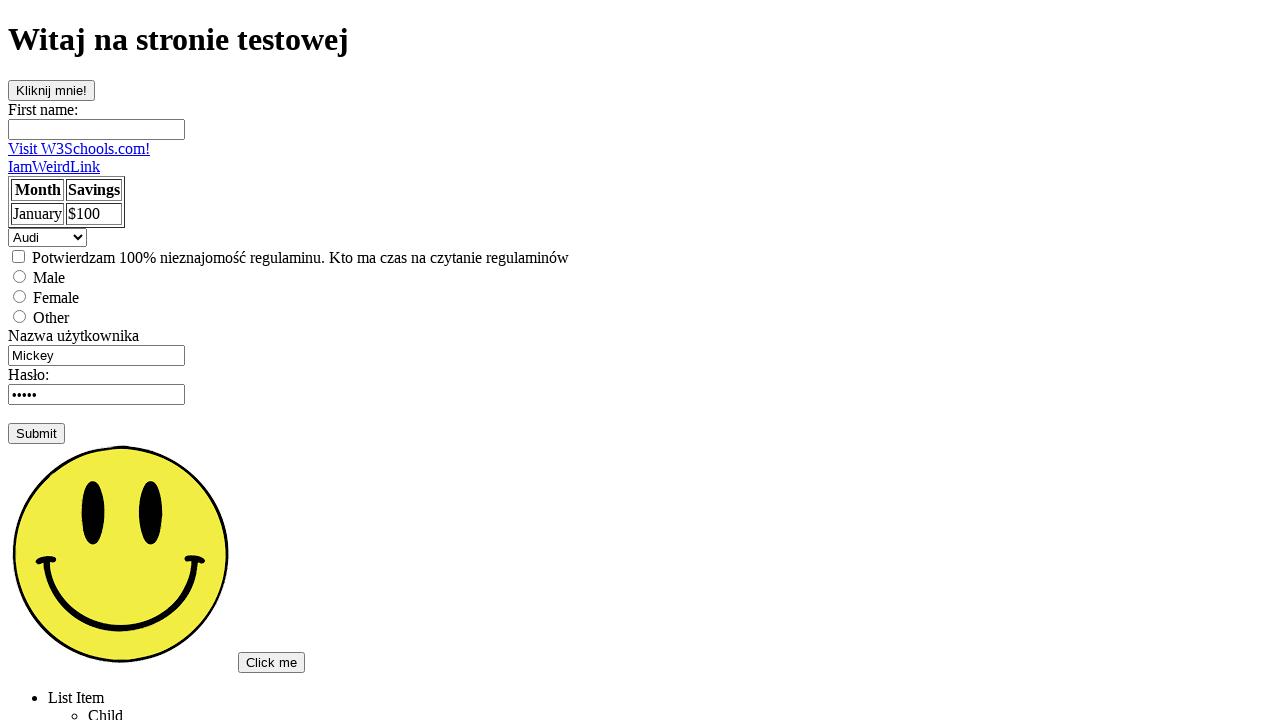

Verified button with full path and ID attribute
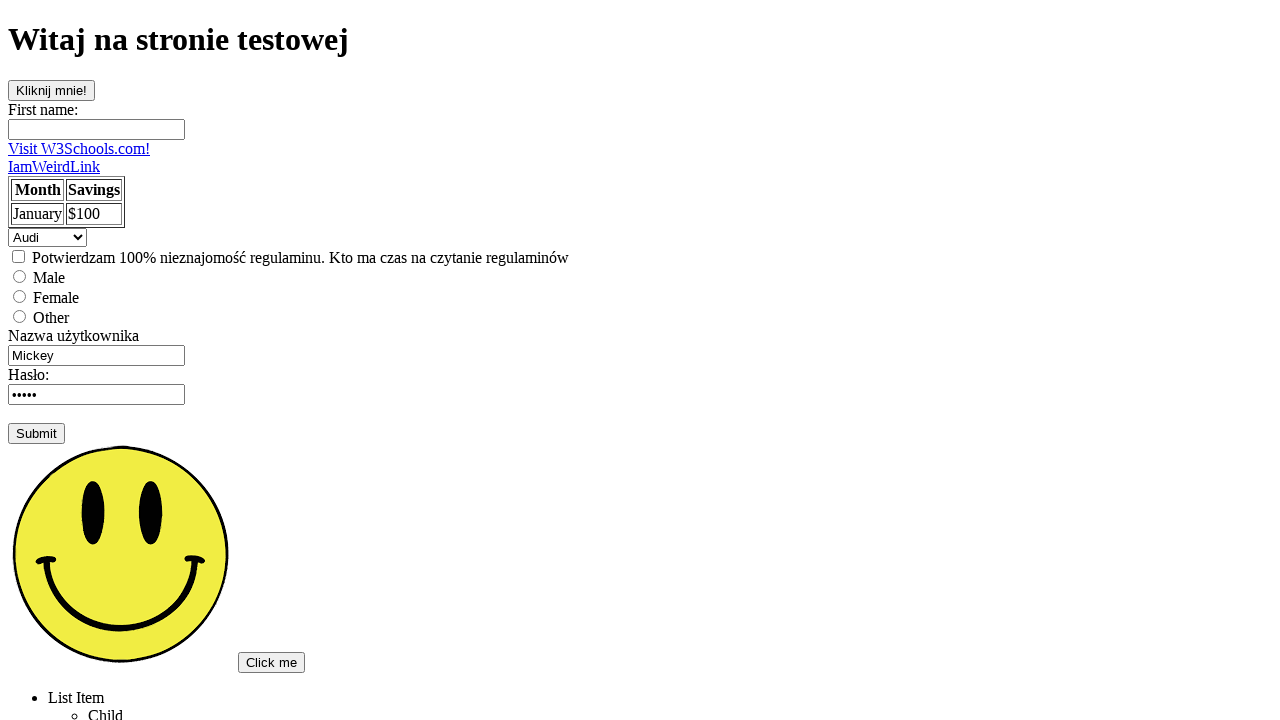

Verified first name input field exists by ID
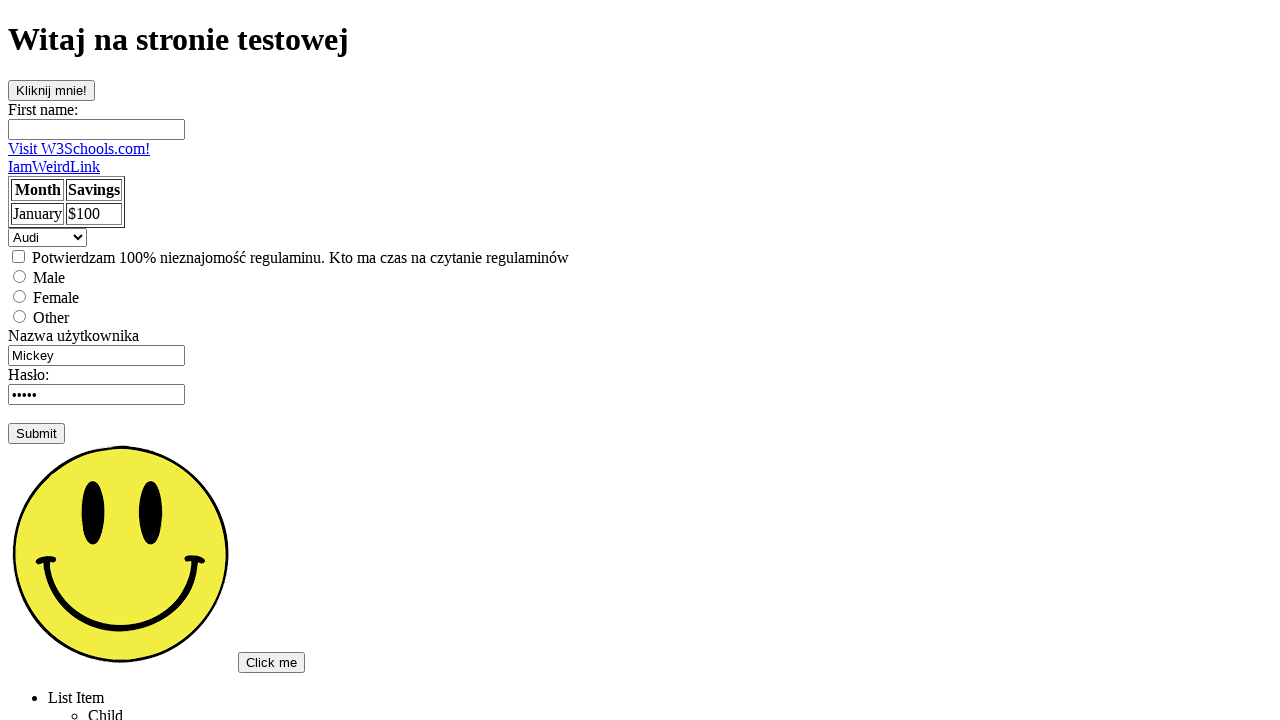

Verified first input element exists
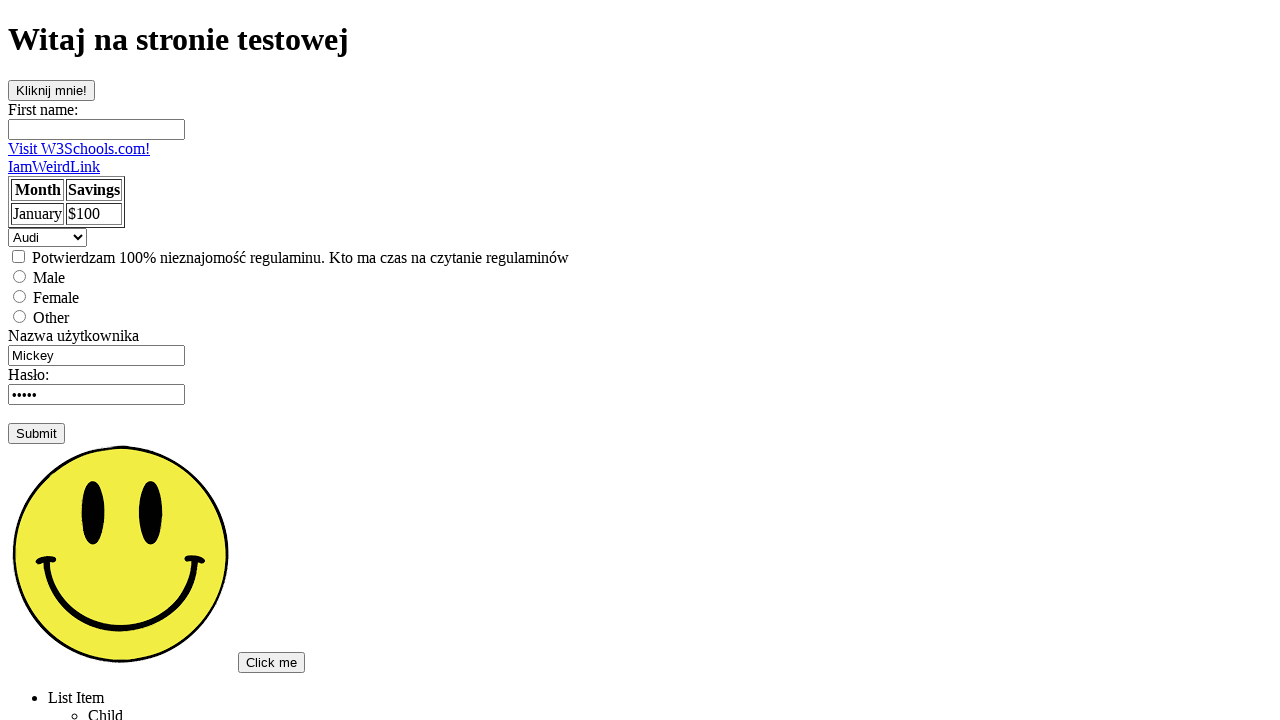

Filled first input field with 'test input text' on xpath=//input
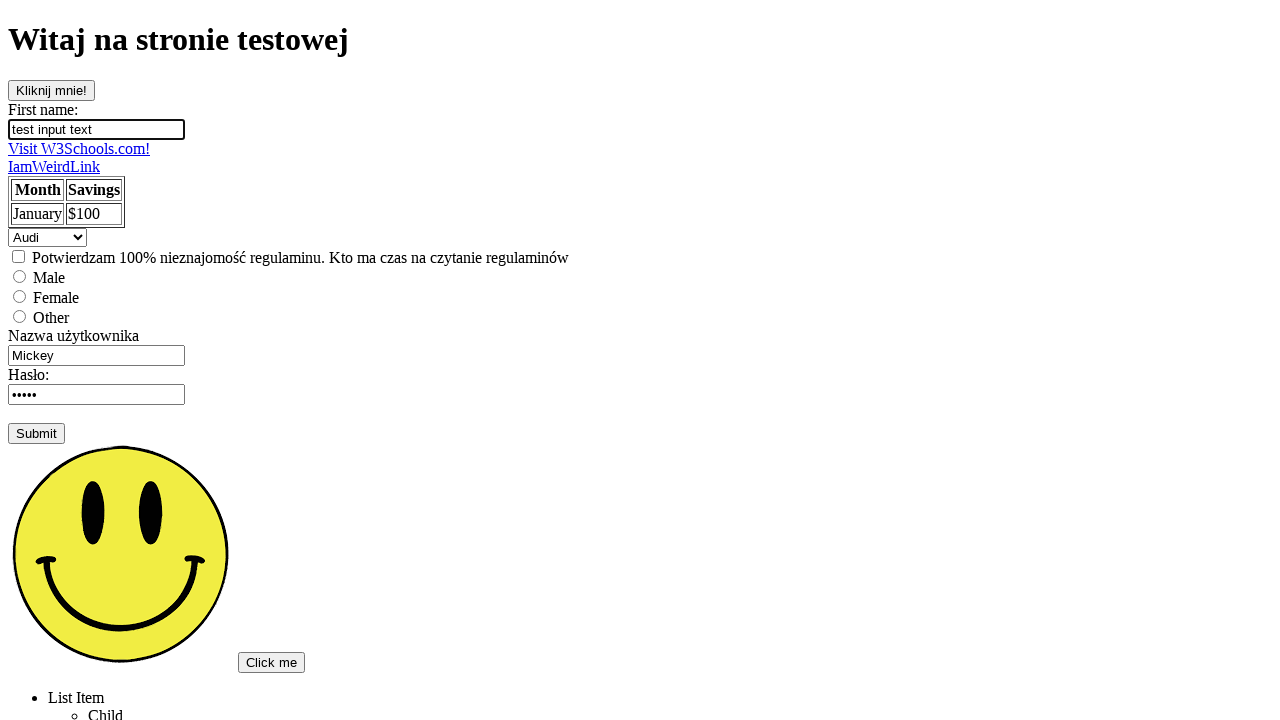

Verified link with exact text 'Visit W3Schools.com!' exists
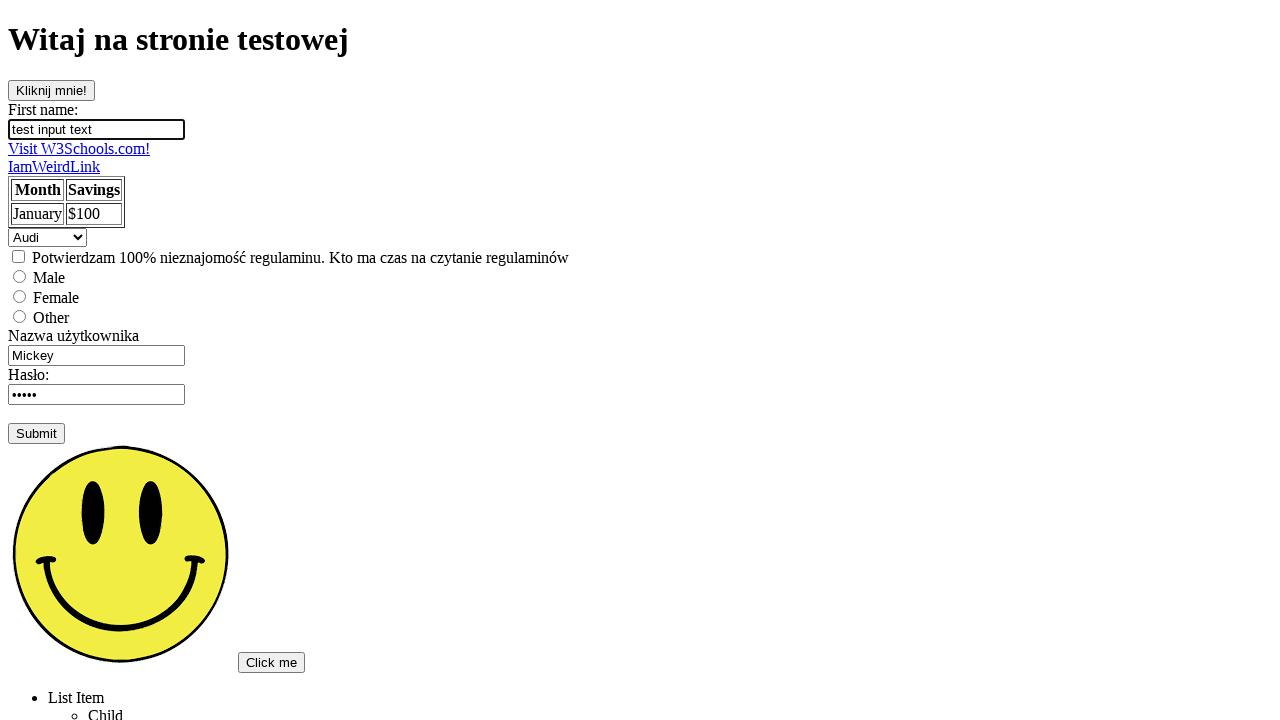

Verified link containing text 'Visit' exists
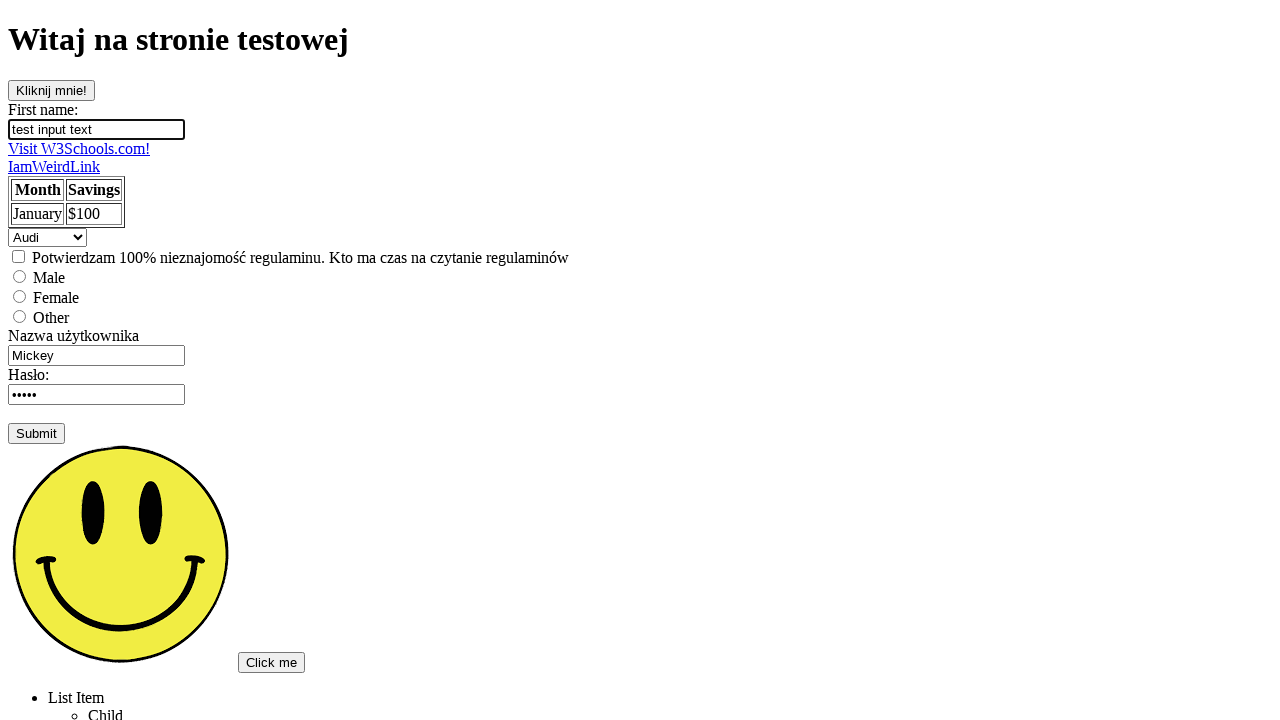

Verified second input element exists
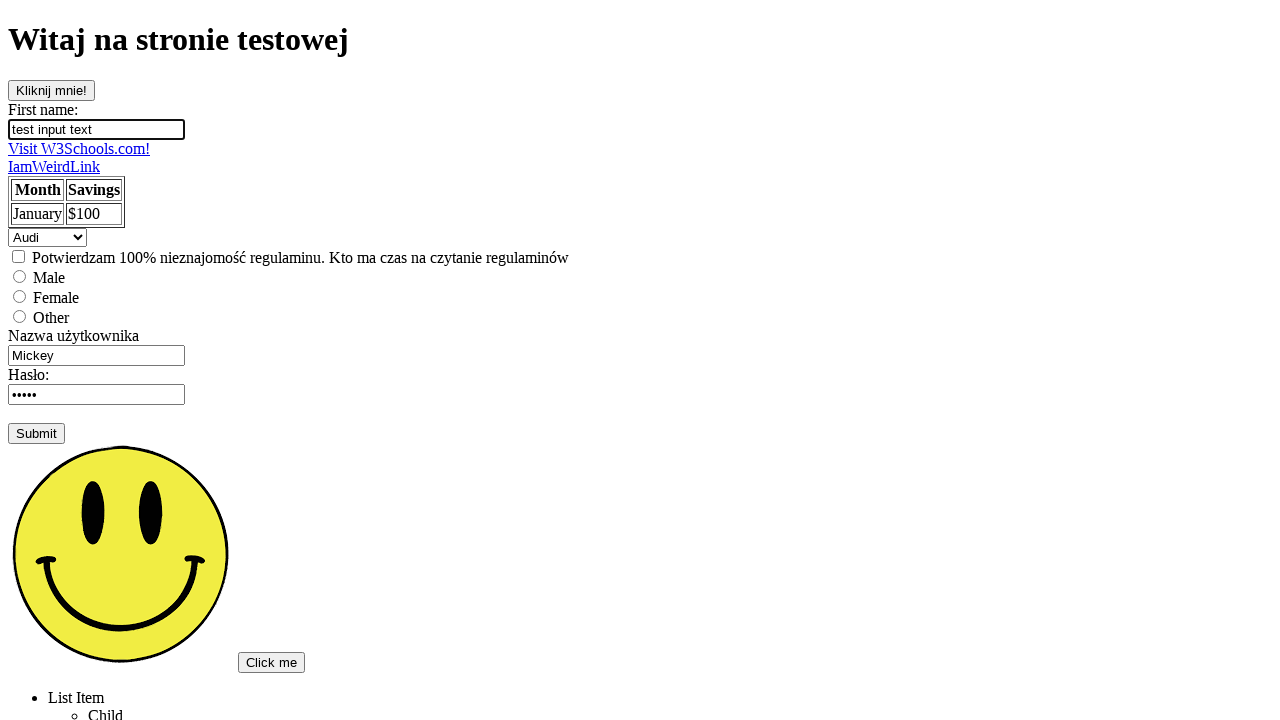

Verified last input element exists
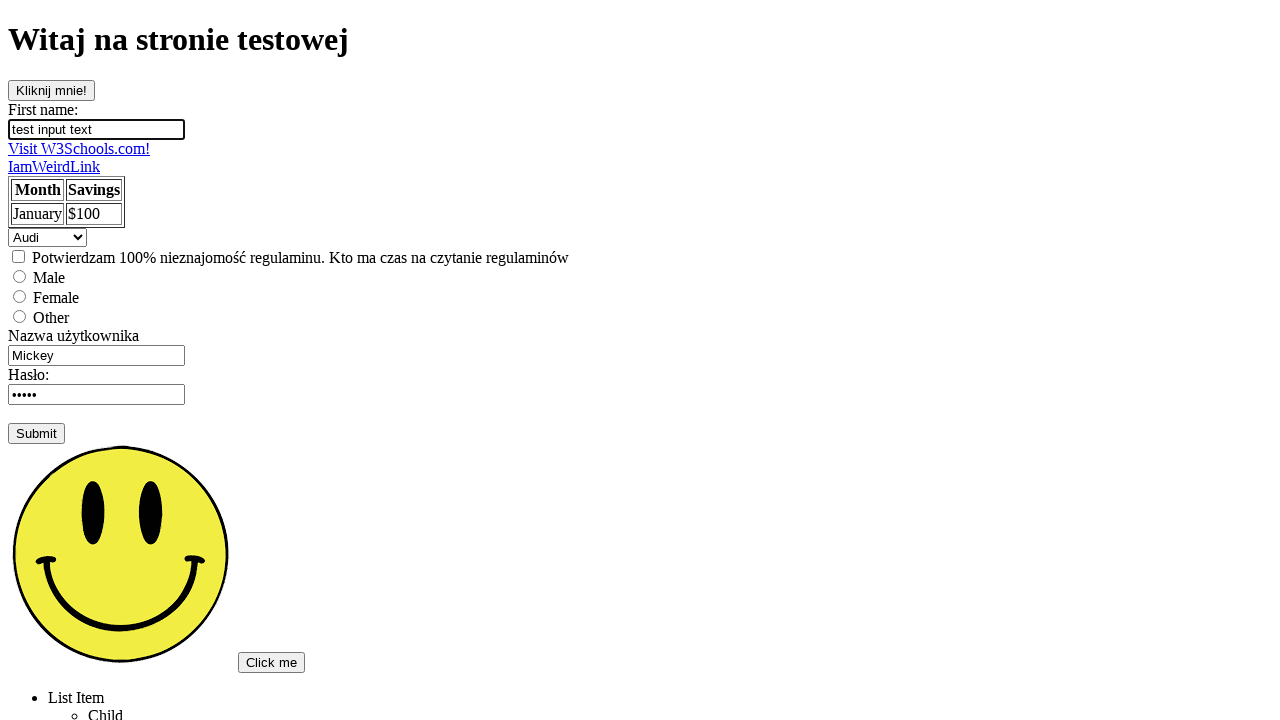

Verified element with name='fname' exists
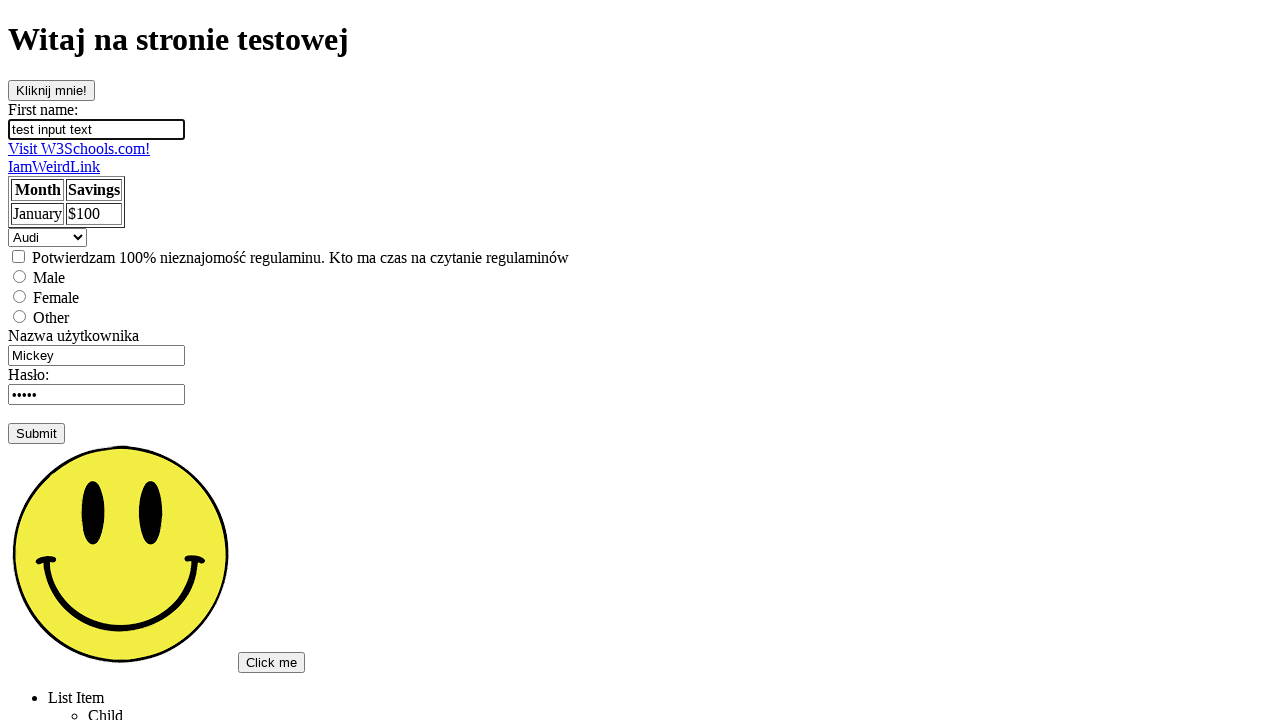

Verified button with ID='clickOnMe' exists
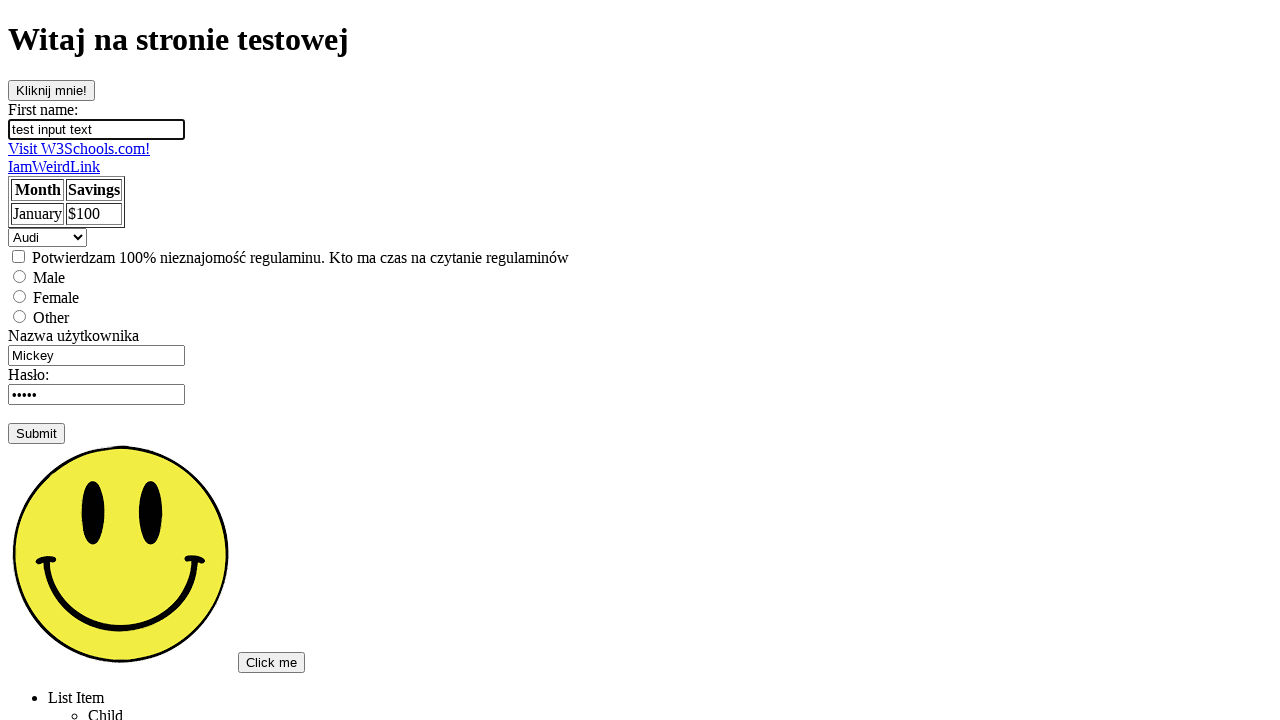

Verified element with name containing 'ame' exists
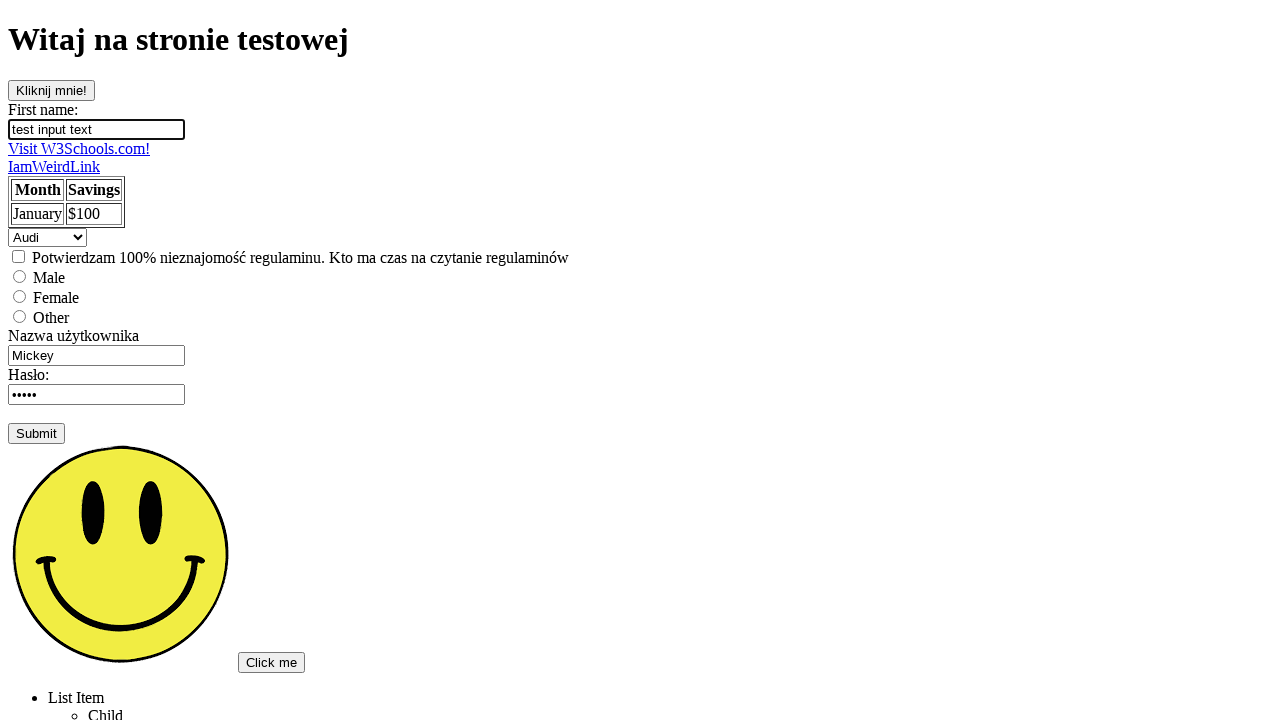

Verified element with name starting with 'user' exists
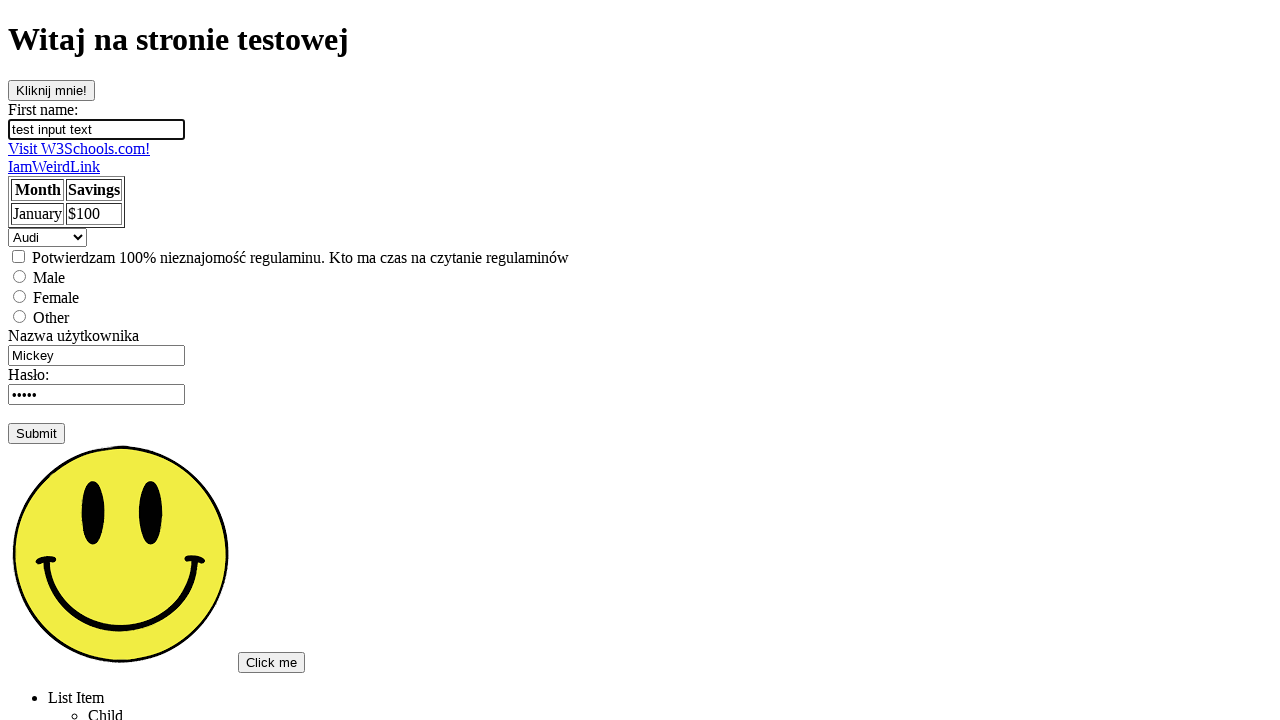

Verified descendant ul elements of div exist
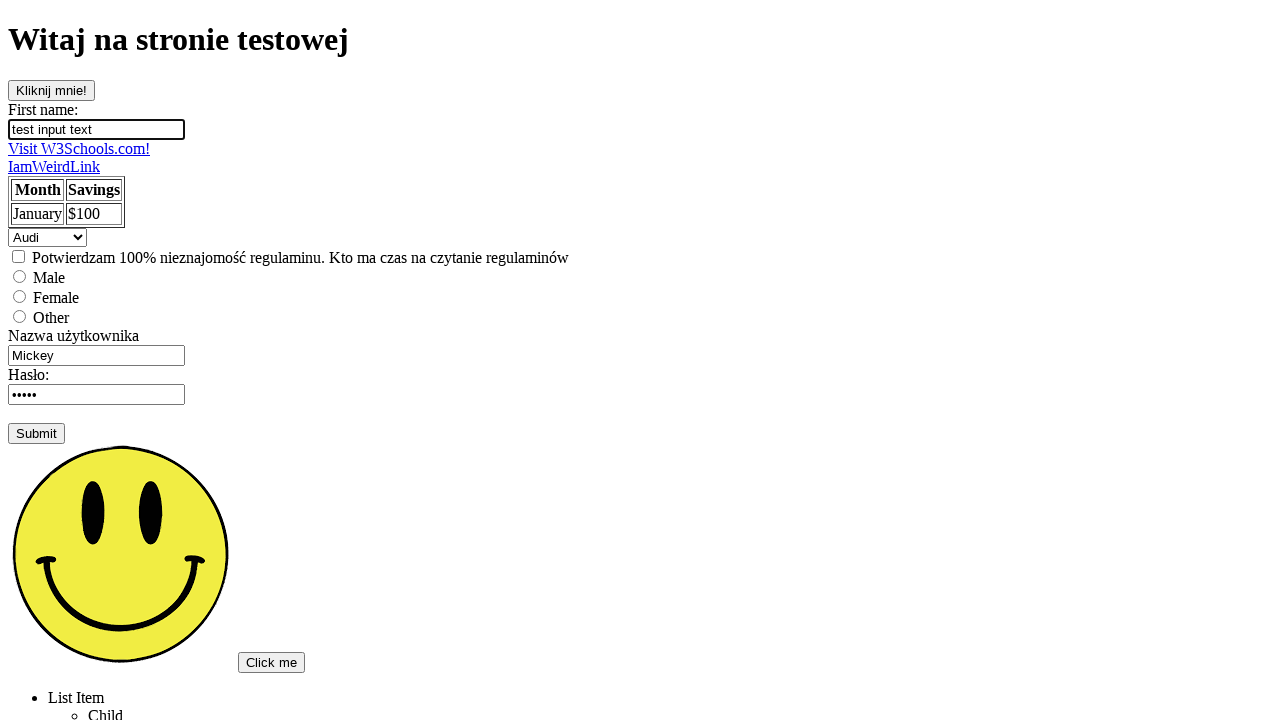

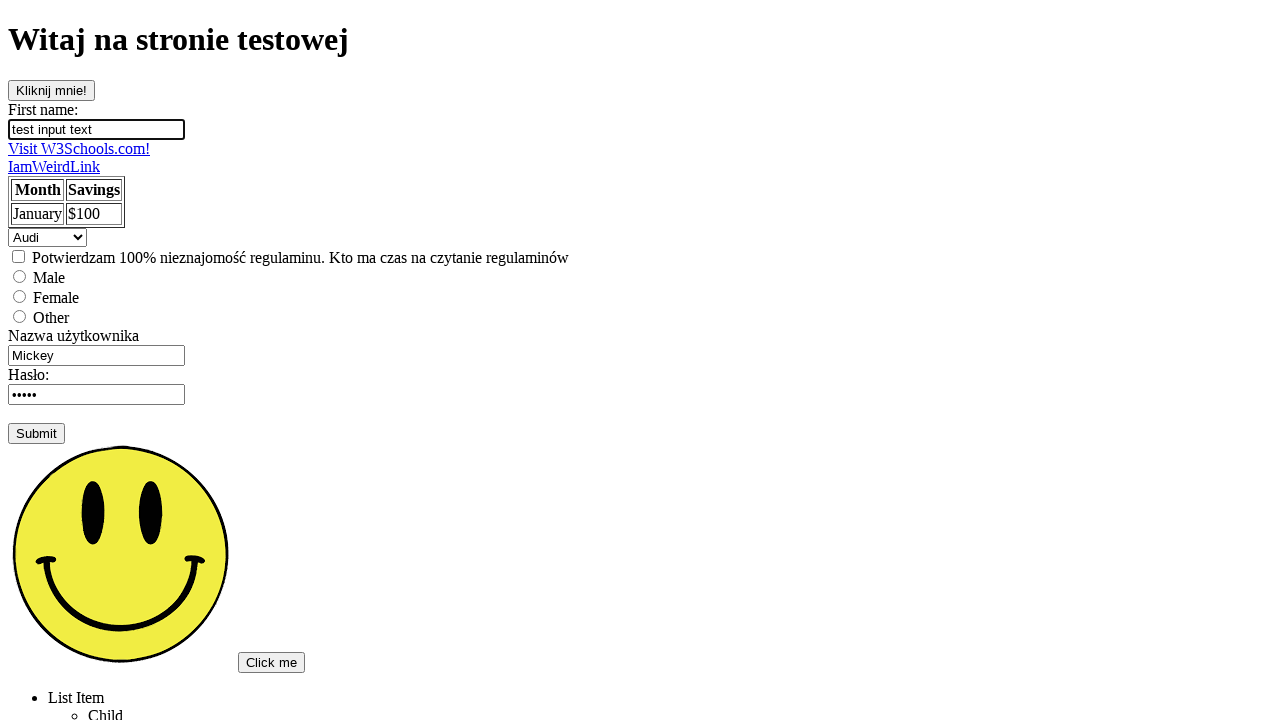